Tests the forgot password flow by clicking the forgot password link, entering an email address, and setting a new password with confirmation.

Starting URL: https://rahulshettyacademy.com/client

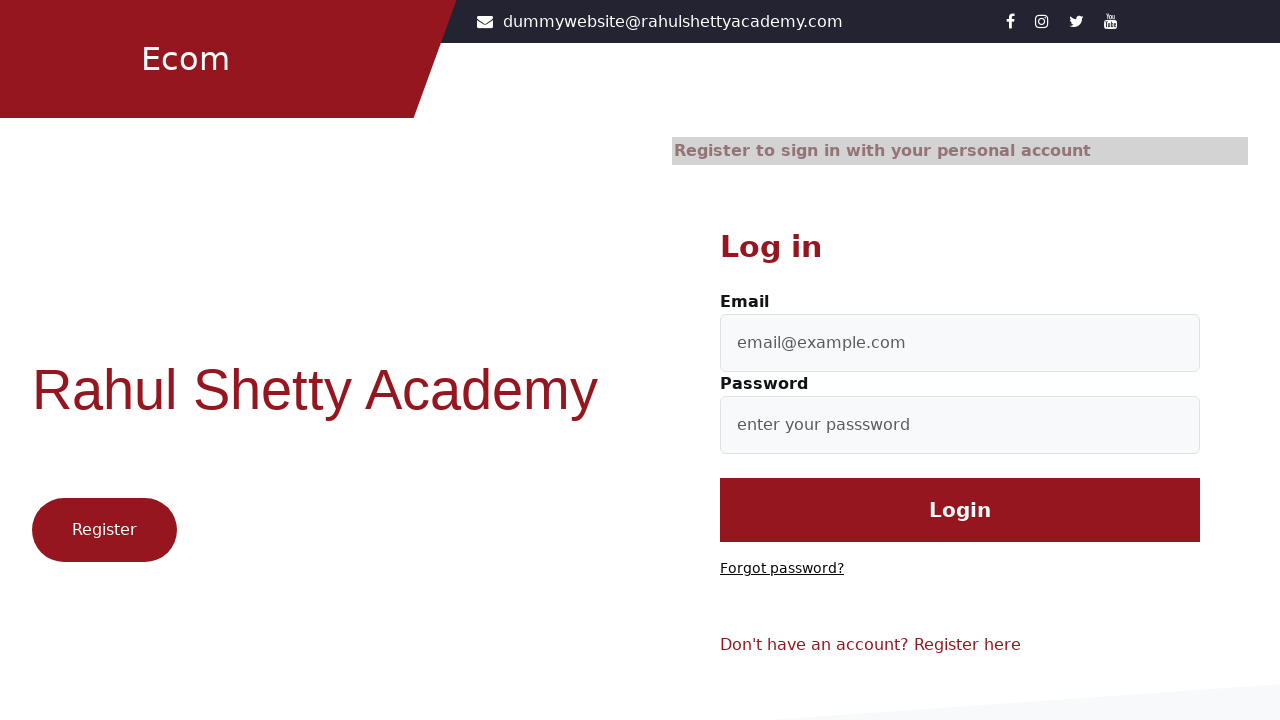

Clicked 'Forgot password?' link at (782, 569) on text=Forgot password?
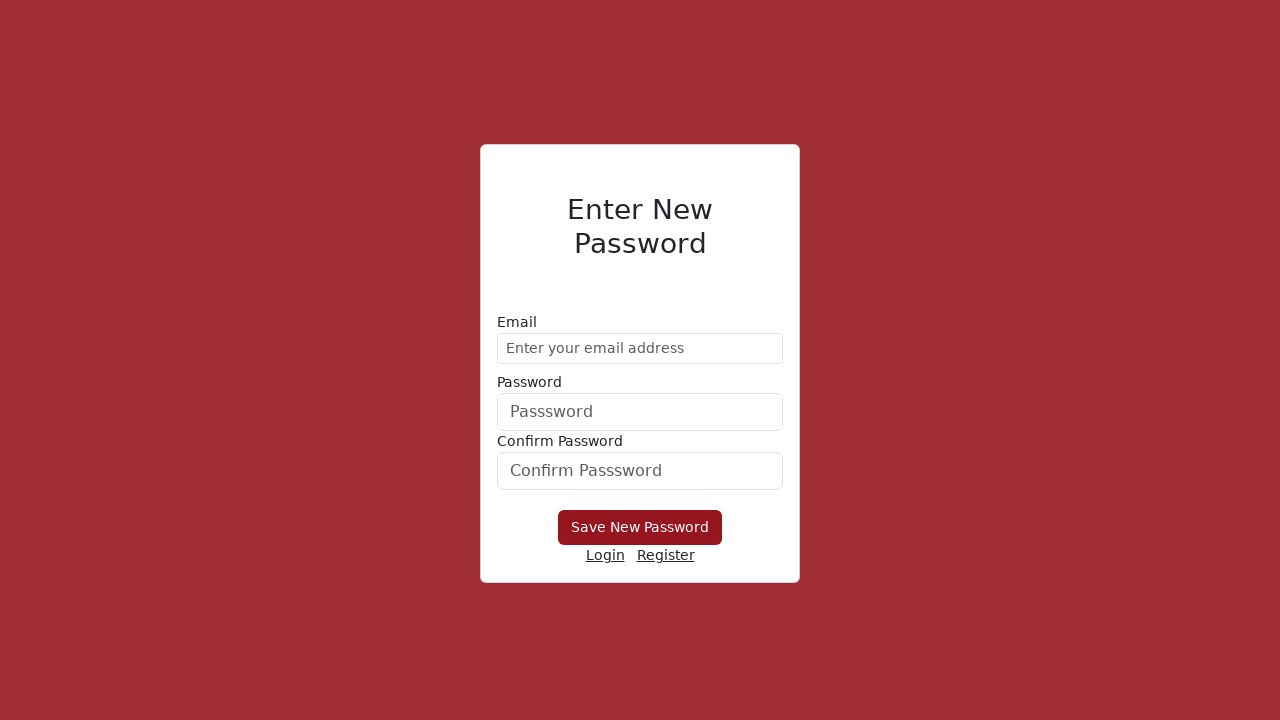

Entered email address 'demo@gmail.com' in forgot password form on form div:nth-child(1) input
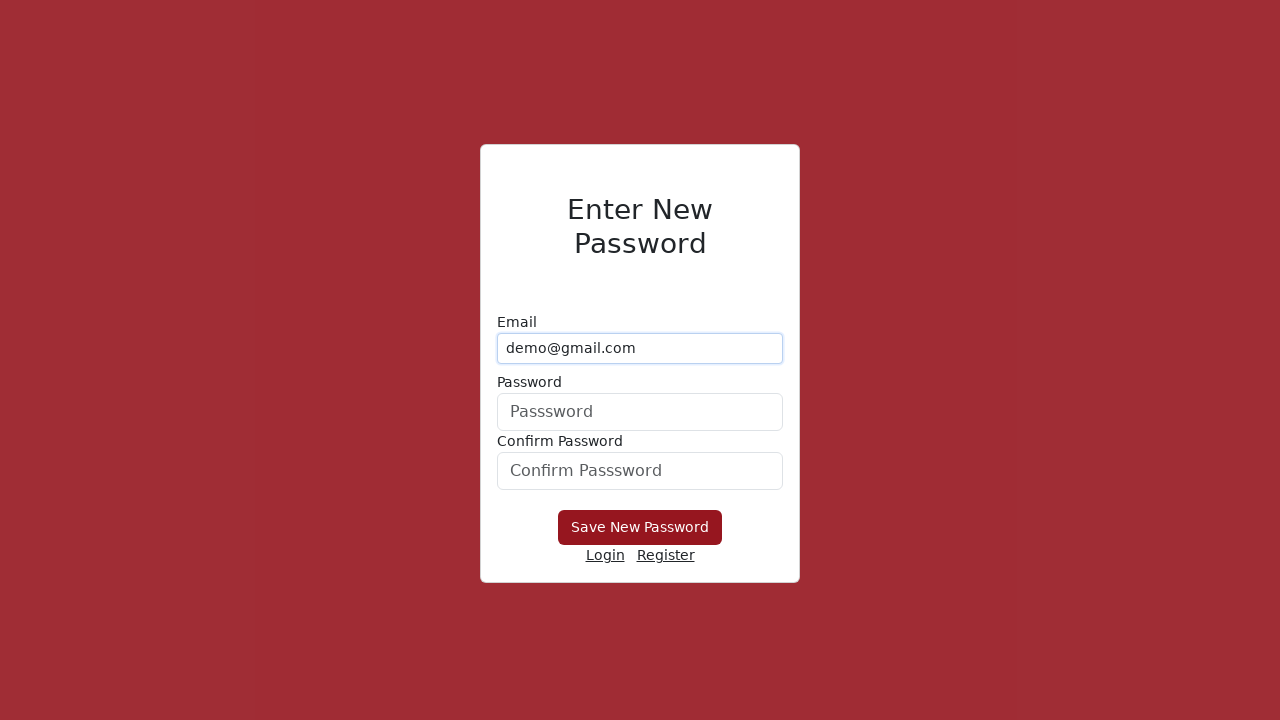

Entered new password 'test12345!' in password field on form div:nth-child(2) input
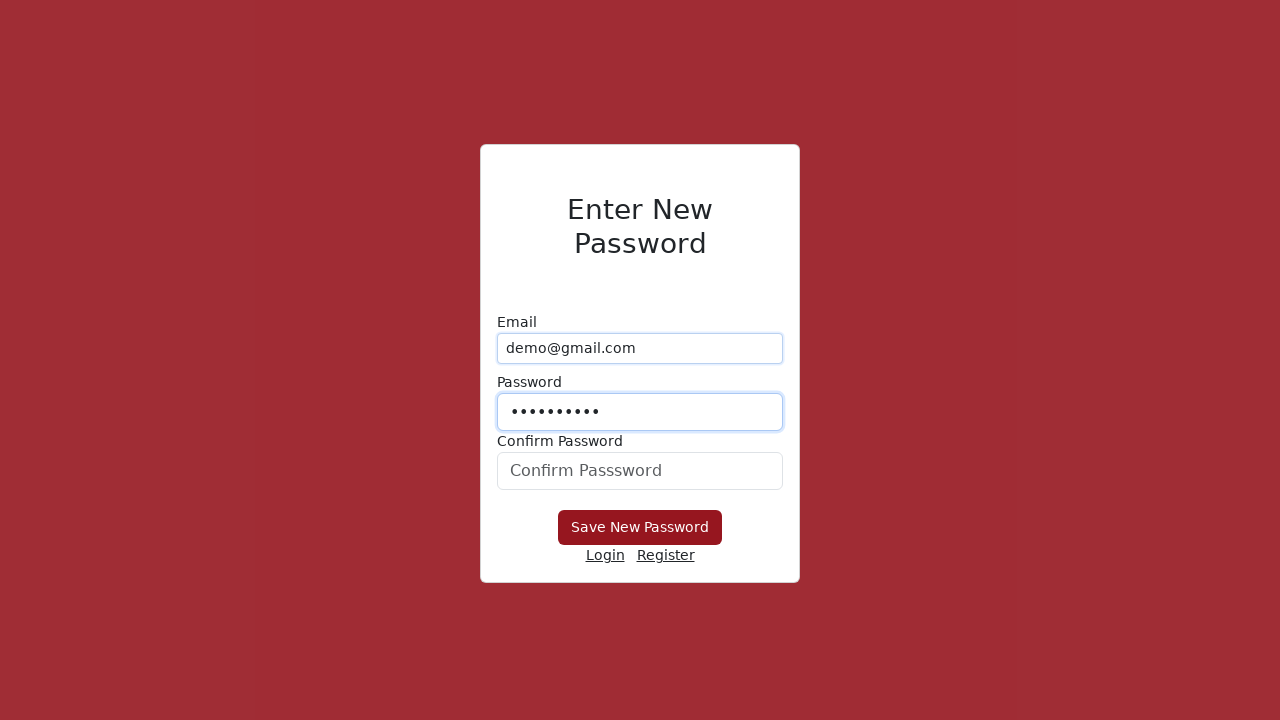

Confirmed new password 'test12345!' in confirmation field on #confirmPassword
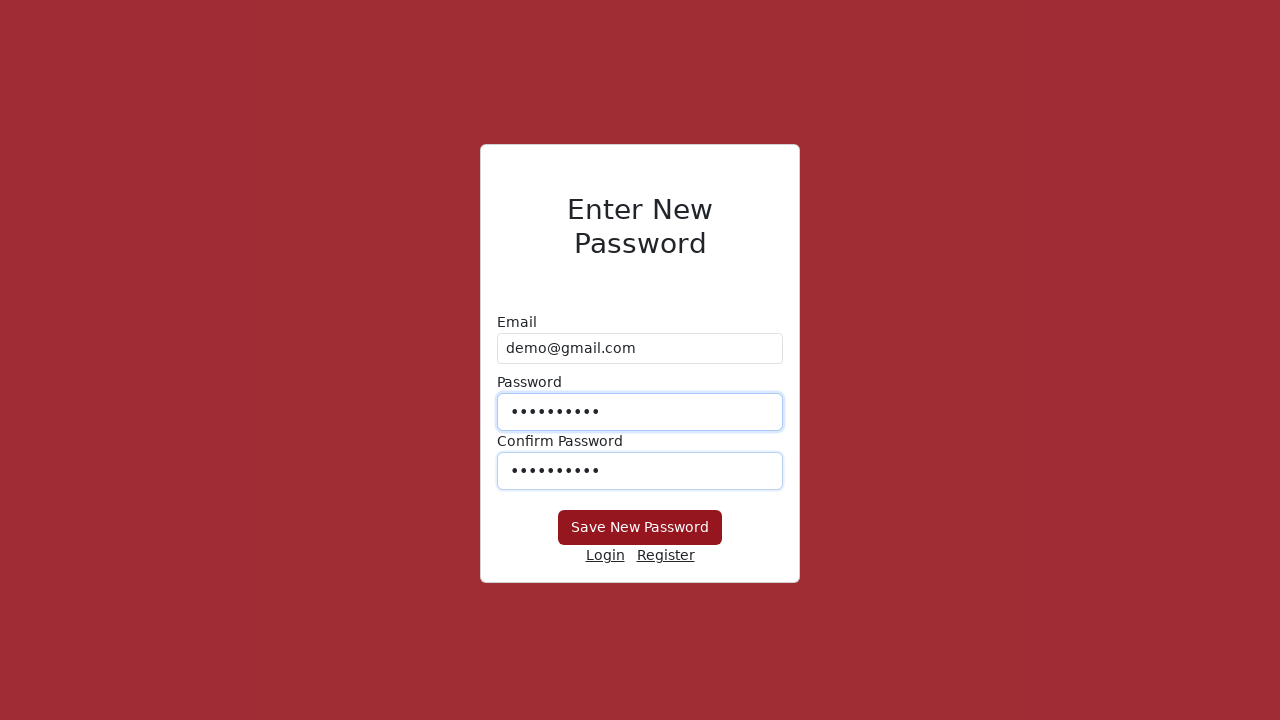

Clicked 'Save New Password' button to submit forgot password form at (640, 528) on button:has-text('Save New Password')
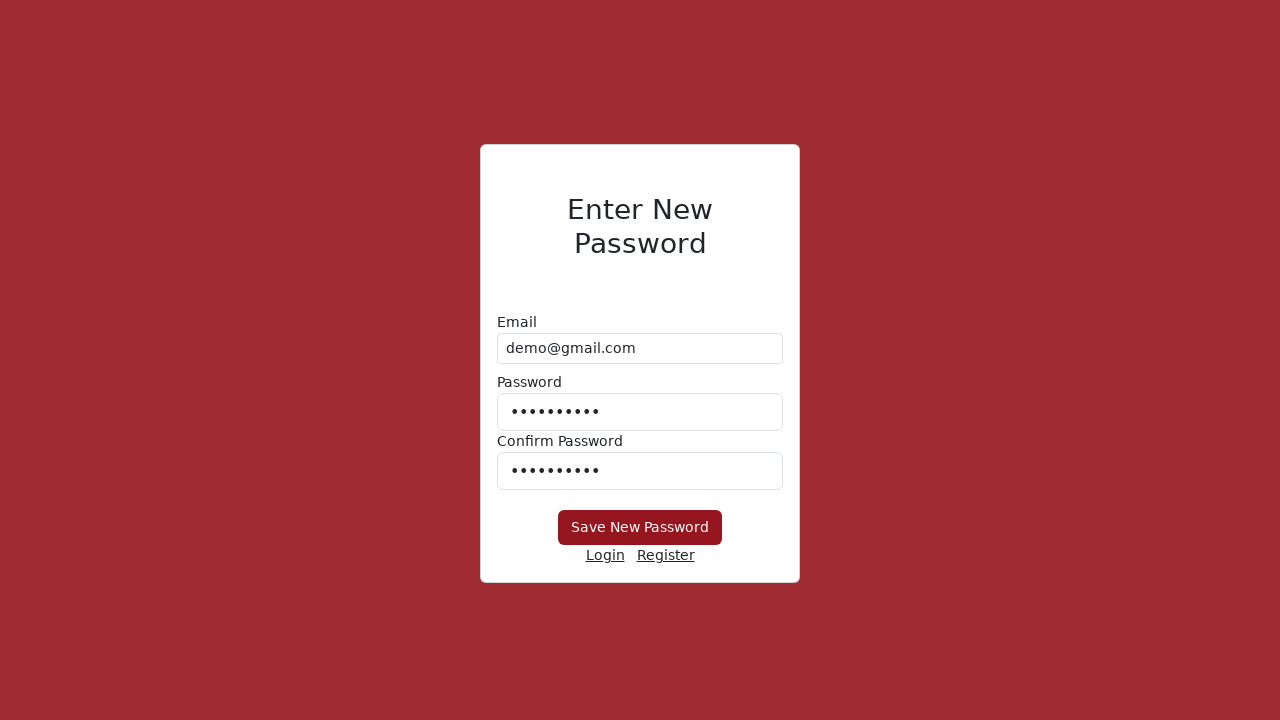

Waited 3 seconds for forgot password action to complete
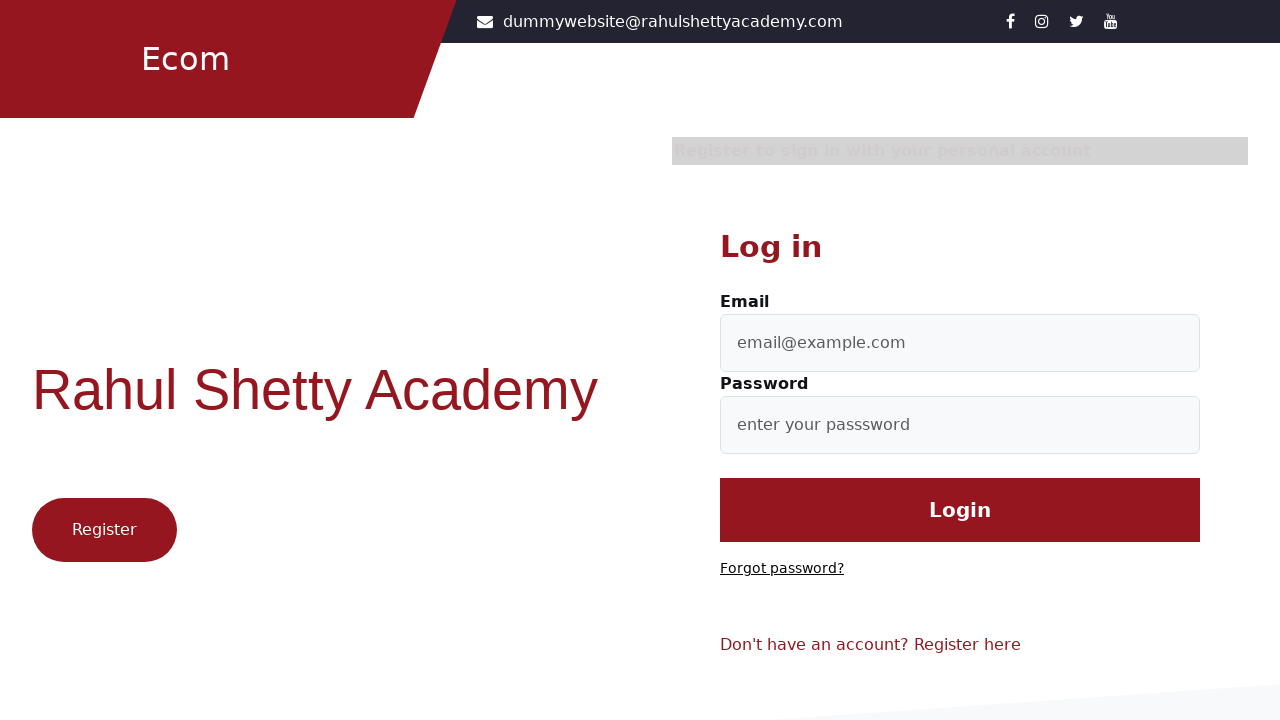

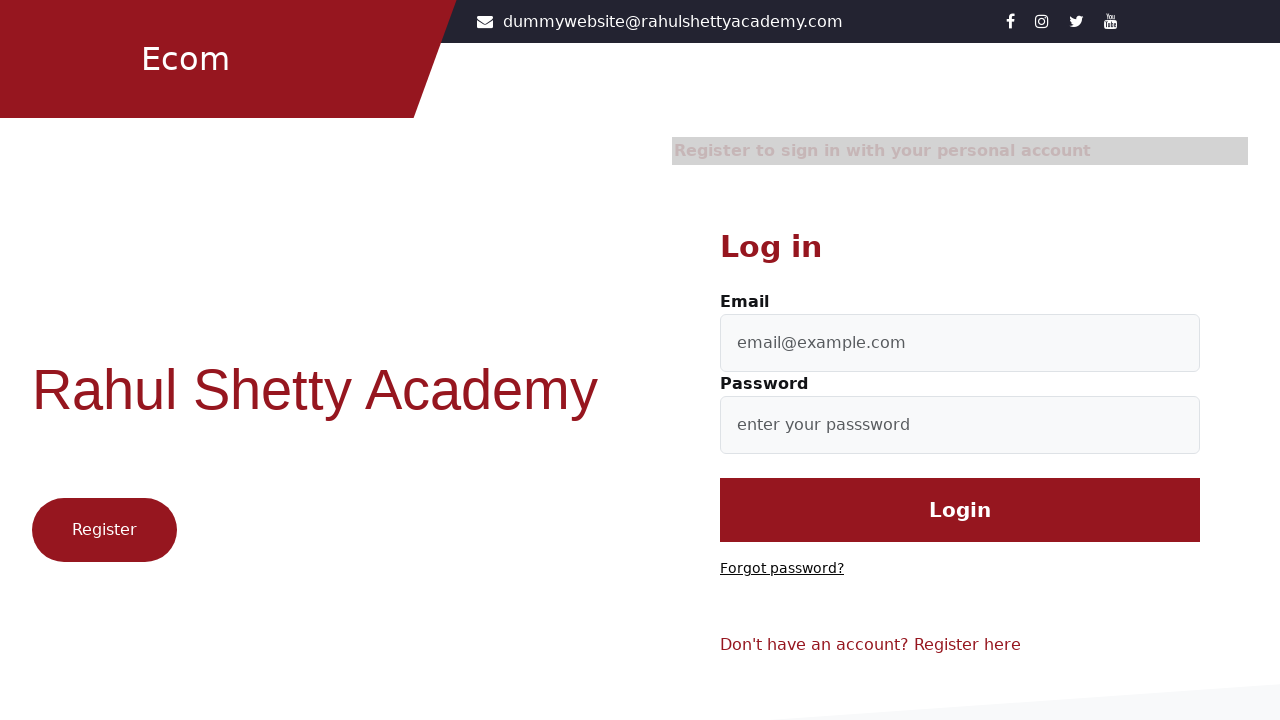